Tests dropdown/select menu functionality by selecting options using different methods (by index, by visible text, and by typing) on a practice website

Starting URL: https://leafground.com/select.xhtml

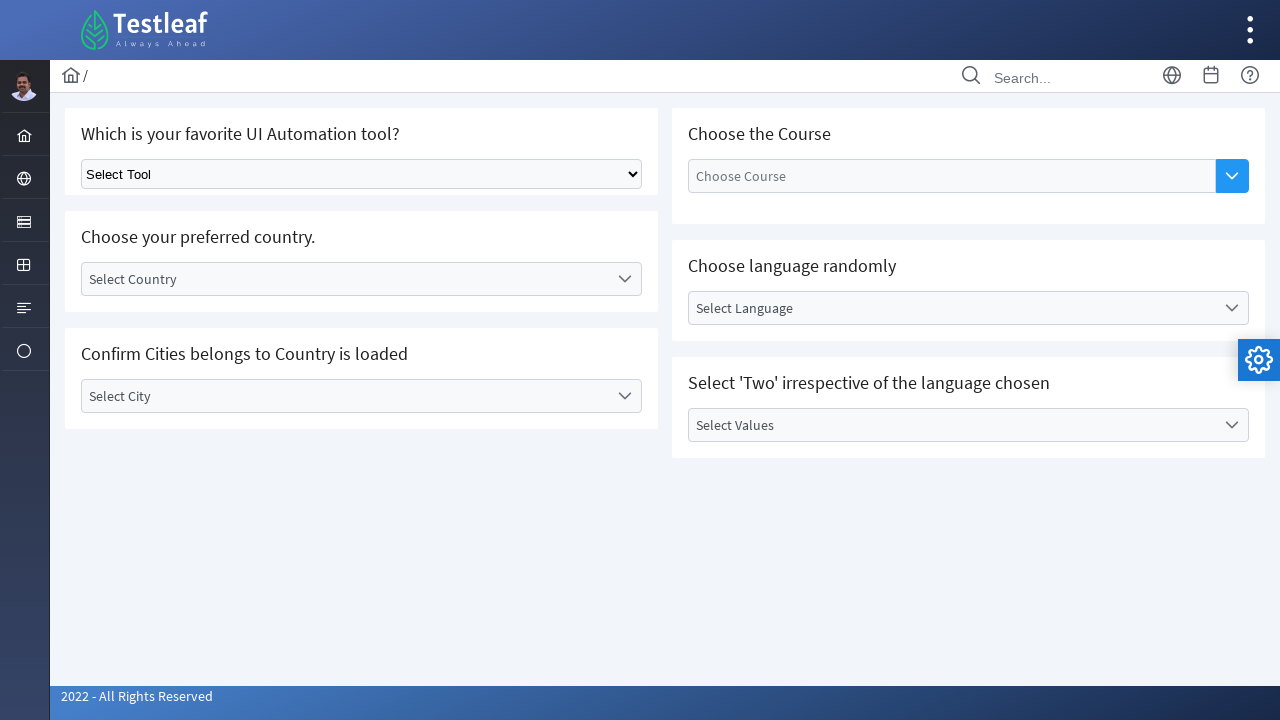

Waited for dropdown selector to load
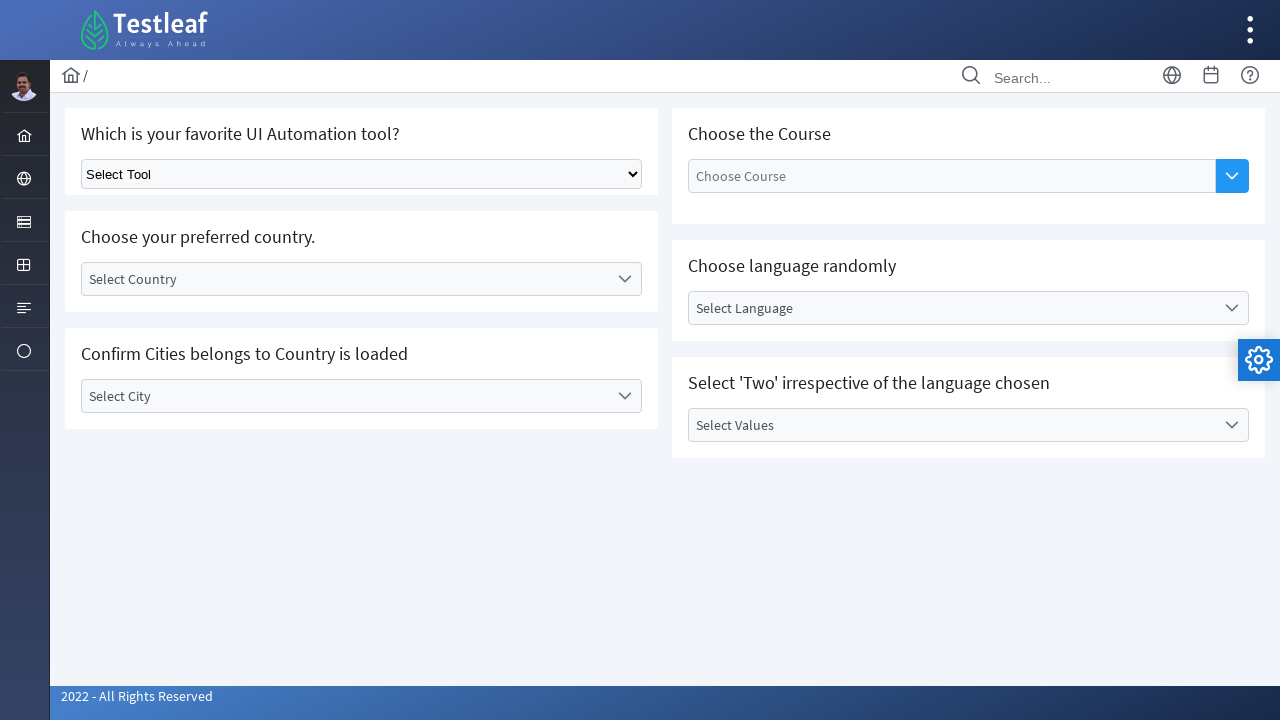

Located first dropdown element
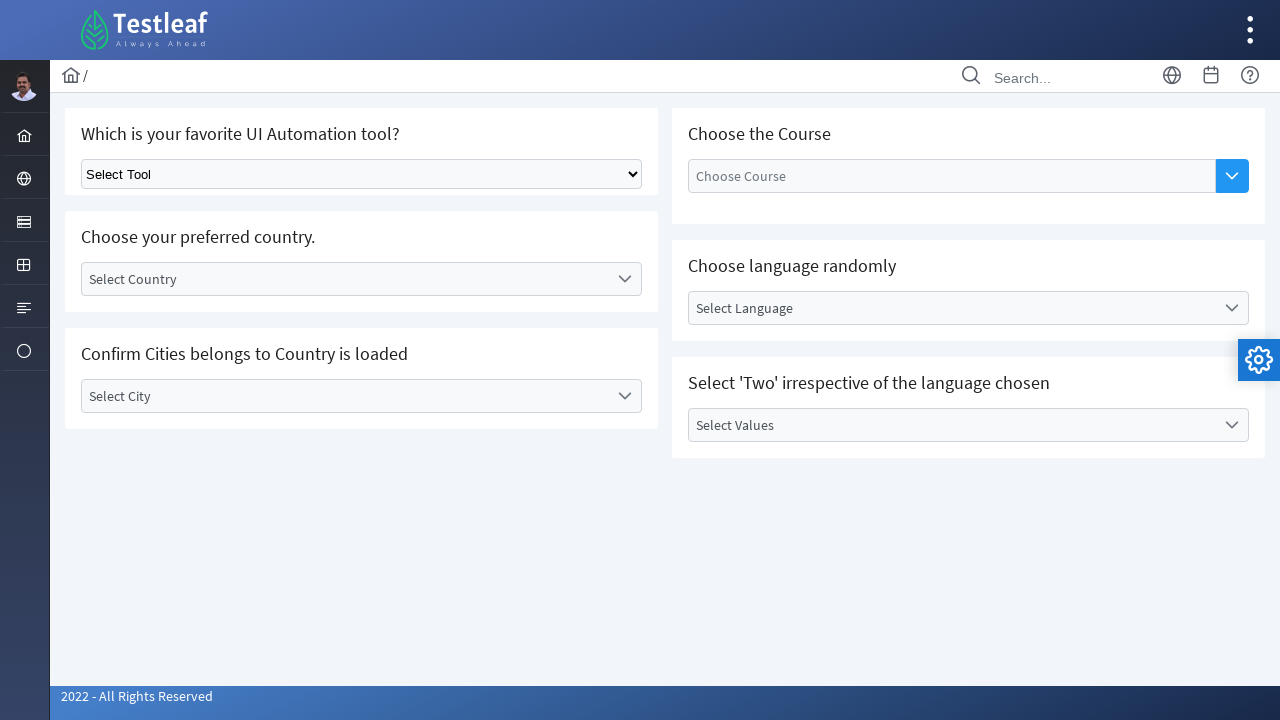

Selected dropdown option by index 1 on select.ui-selectonemenu >> nth=0
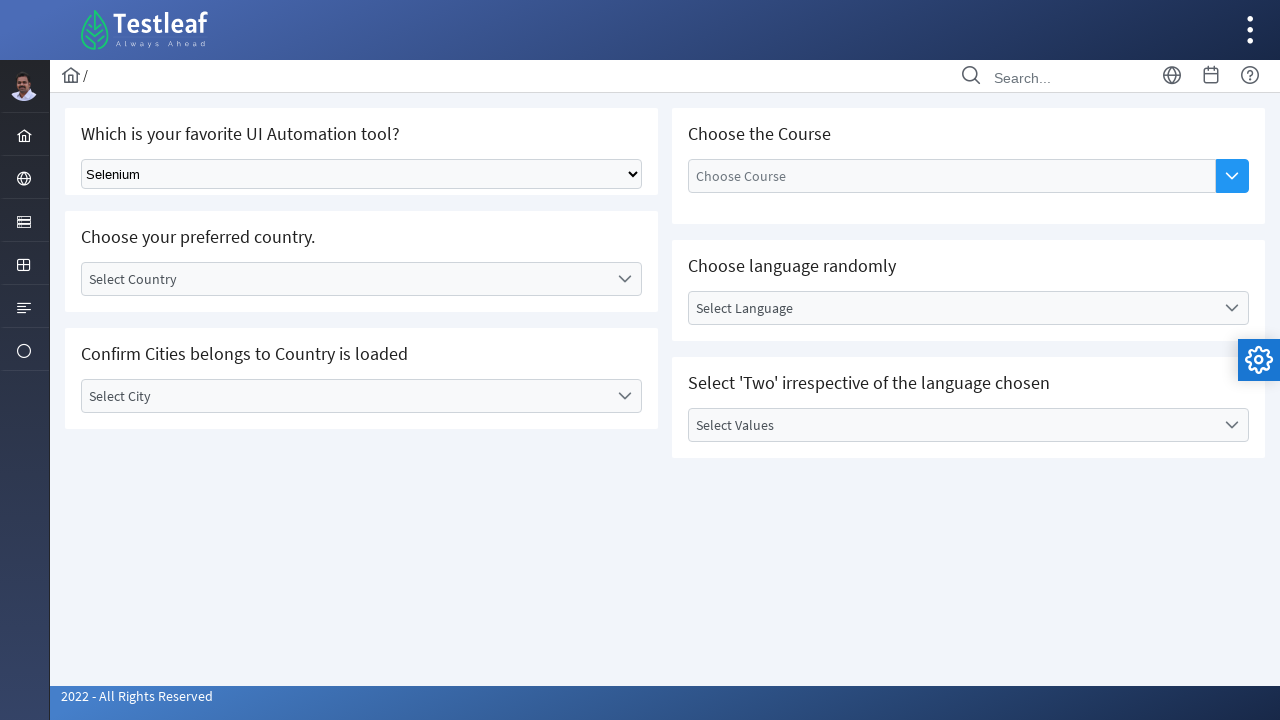

Waited 1000ms for selection to register
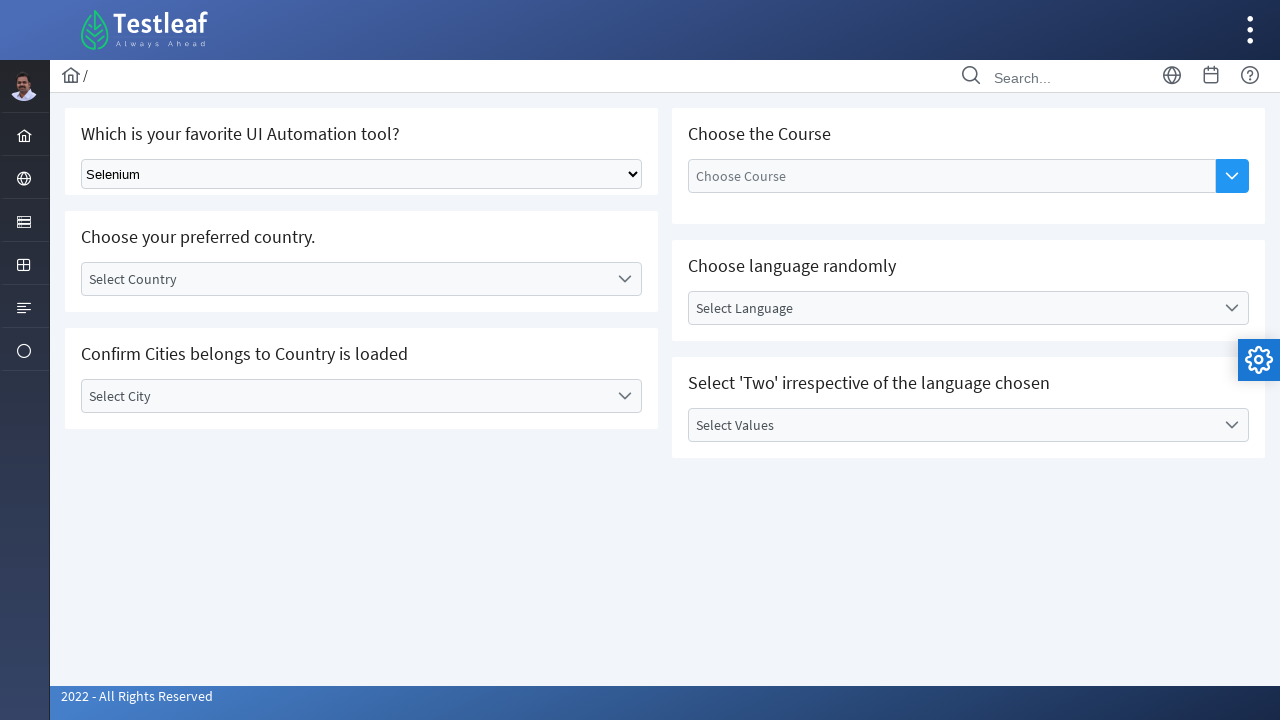

Selected dropdown option by label 'Puppeteer' on select.ui-selectonemenu >> nth=0
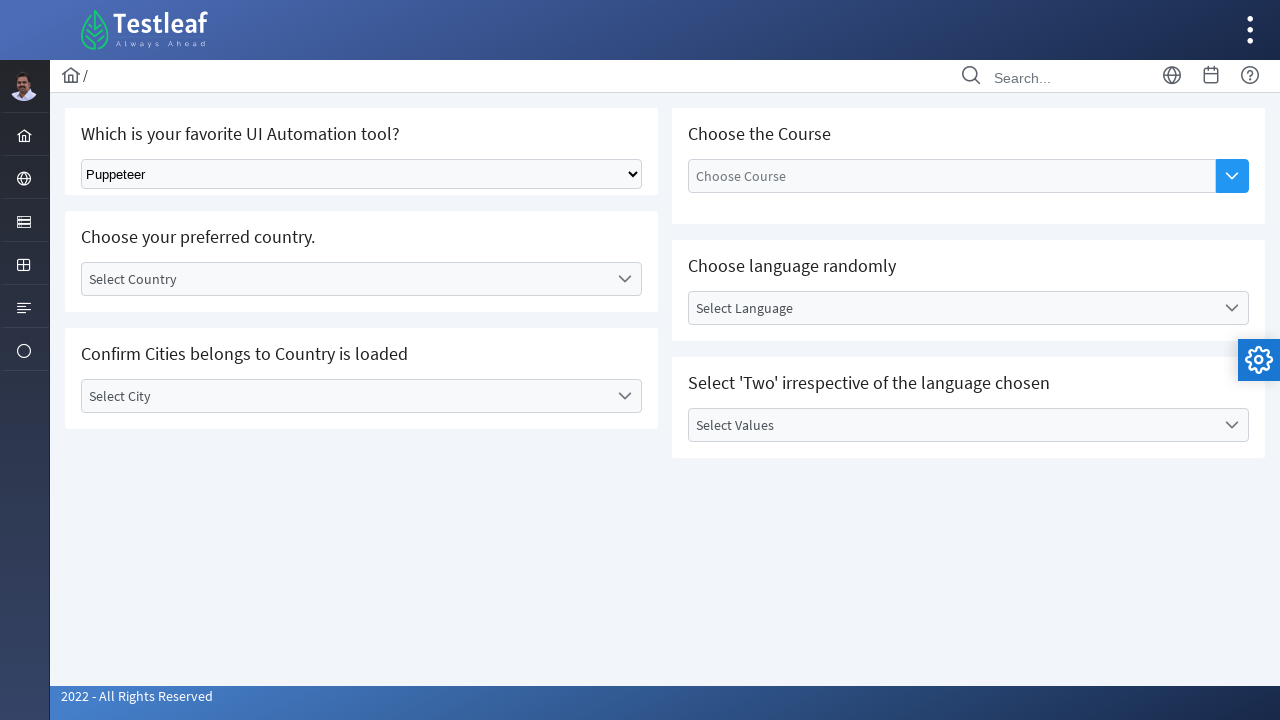

Waited 1000ms for selection to register
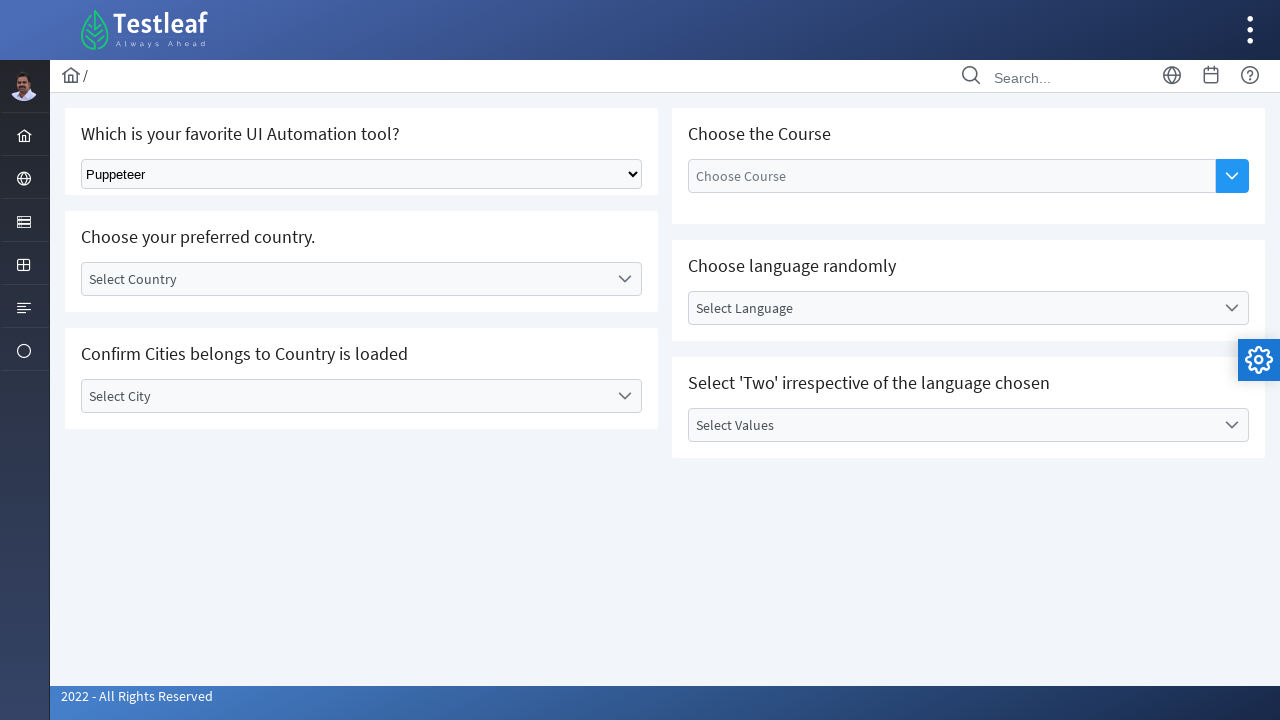

Selected dropdown option by label 'Playwright' on select.ui-selectonemenu >> nth=0
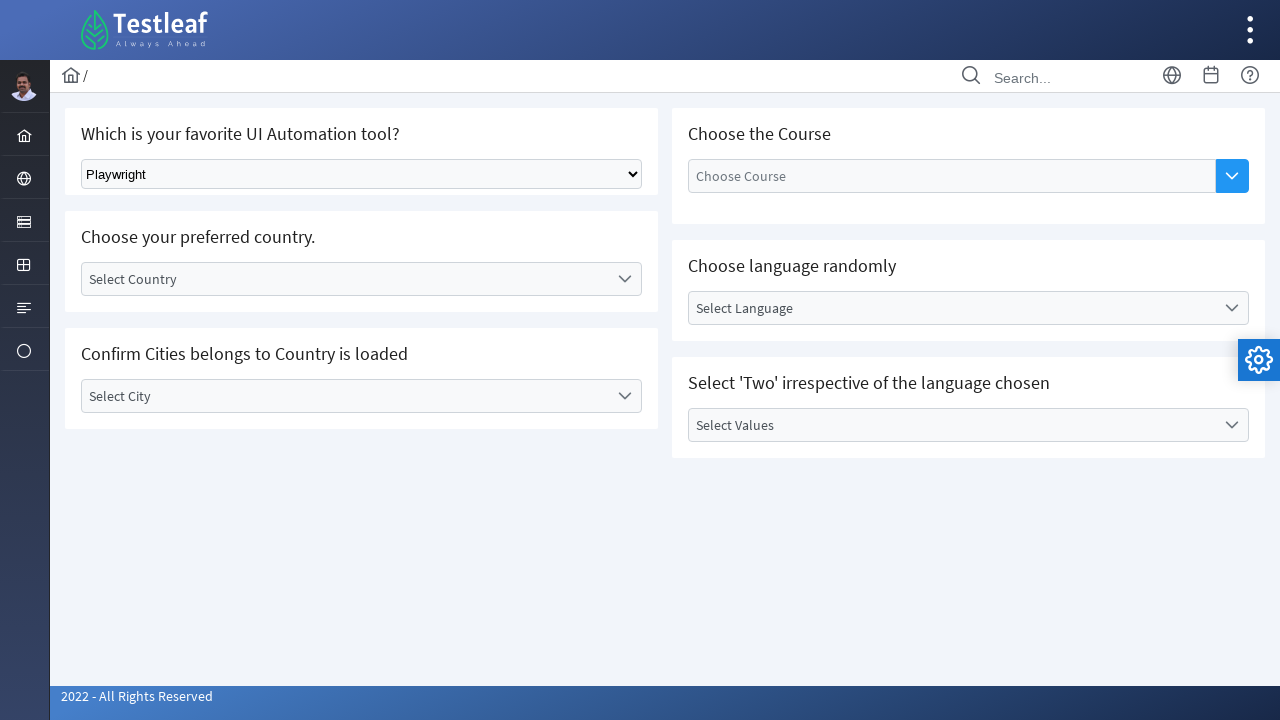

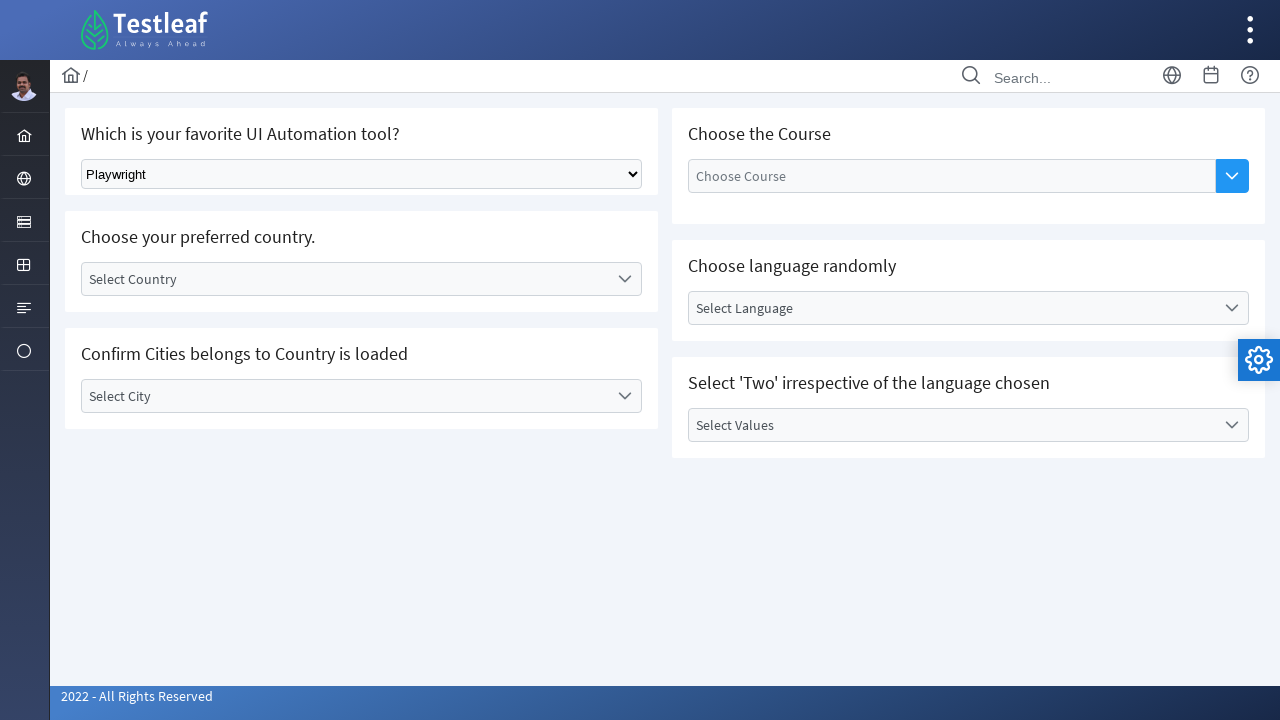